Tests JavaScript alert handling by interacting with normal alerts, confirmation dialogs, and prompt alerts

Starting URL: https://the-internet.herokuapp.com/javascript_alerts

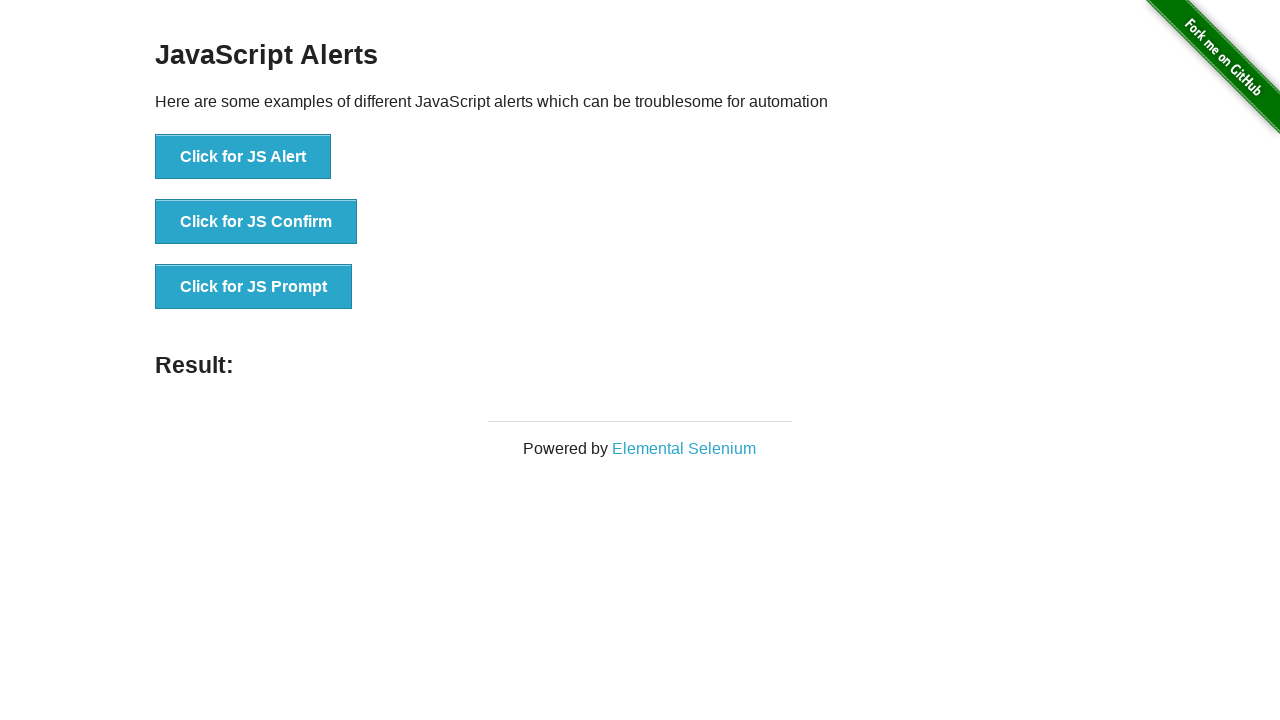

Clicked button to trigger normal alert at (243, 157) on xpath=//*[@id="content"]/div/ul/li[1]/button
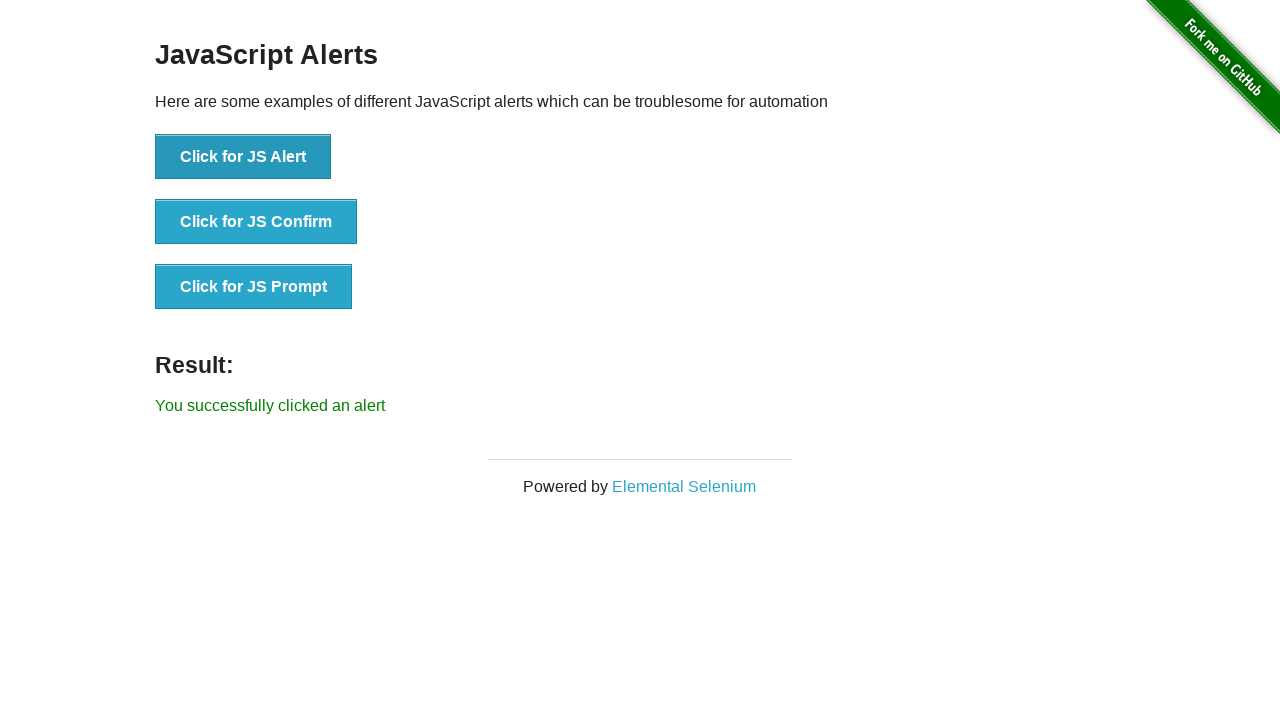

Set up dialog handler to accept normal alert
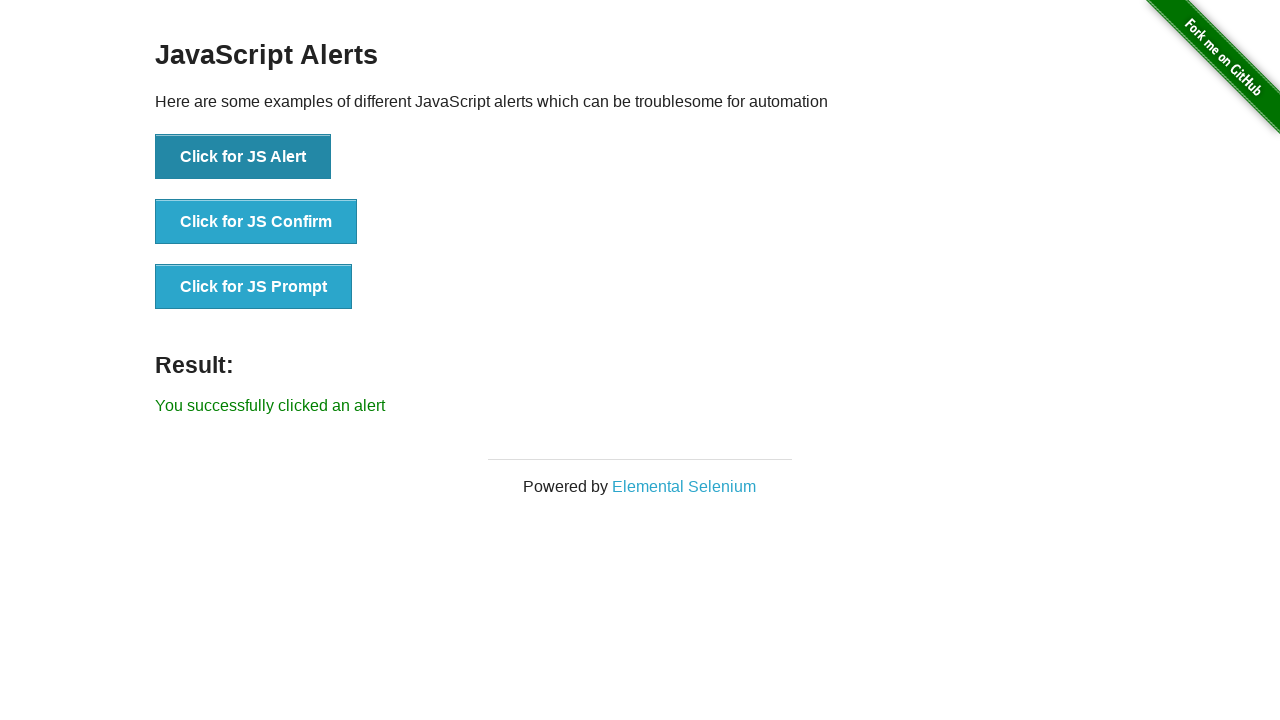

Clicked button to trigger confirmation dialog at (256, 222) on xpath=//*[@id="content"]/div/ul/li[2]/button
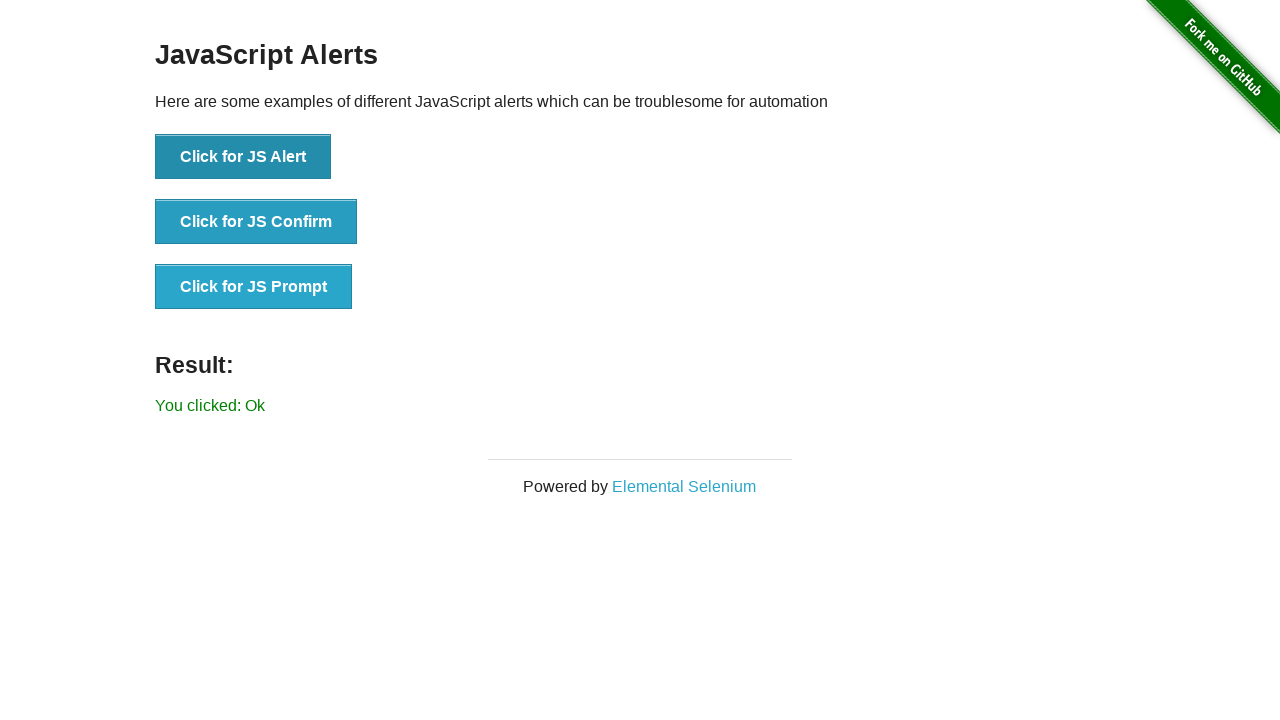

Set up dialog handler to dismiss confirmation dialog
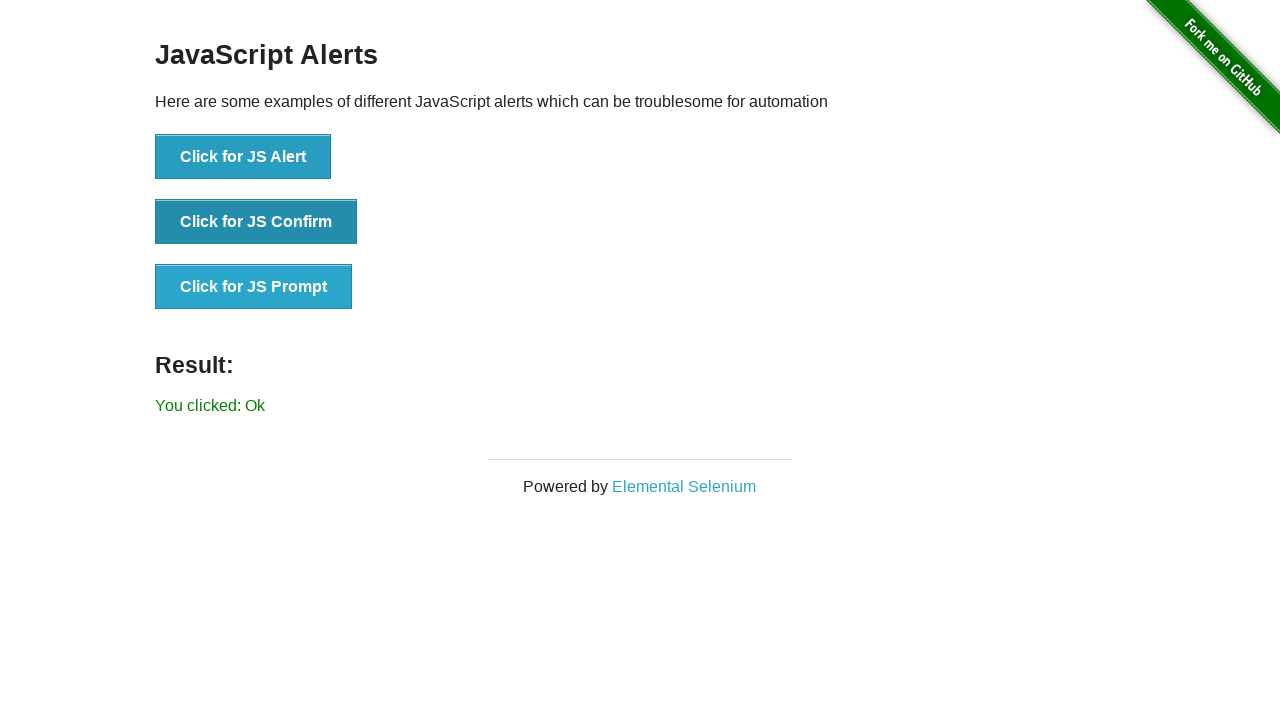

Clicked button again to trigger and dismiss confirmation dialog at (256, 222) on xpath=//*[@id="content"]/div/ul/li[2]/button
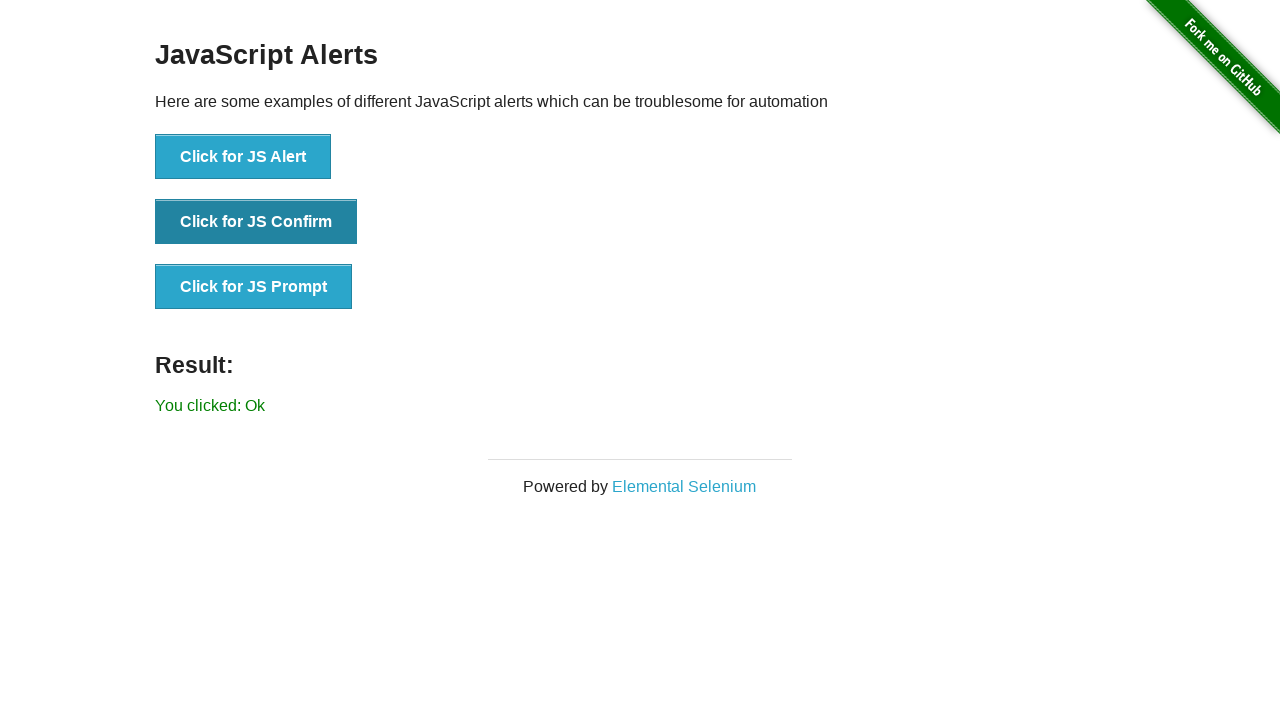

Clicked button to trigger prompt alert at (254, 287) on xpath=//*[@id="content"]/div/ul/li[3]/button
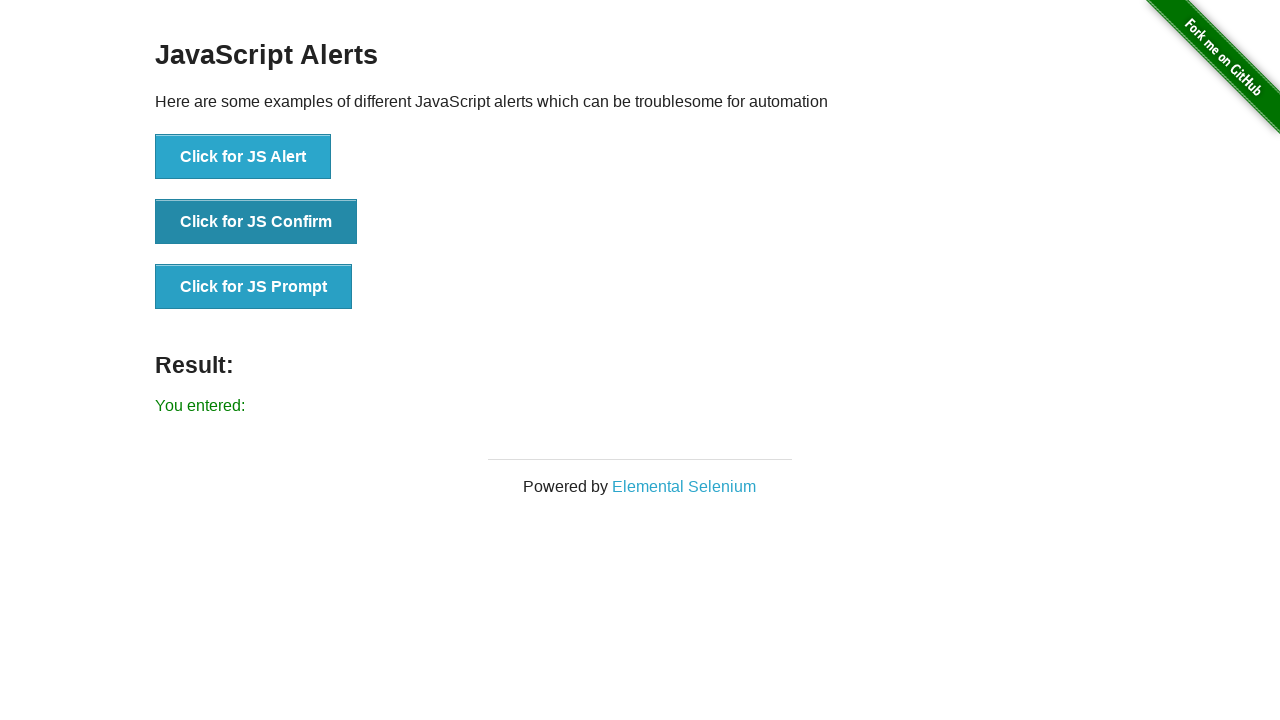

Set up dialog handler to enter 'Test Automation' in prompt and accept
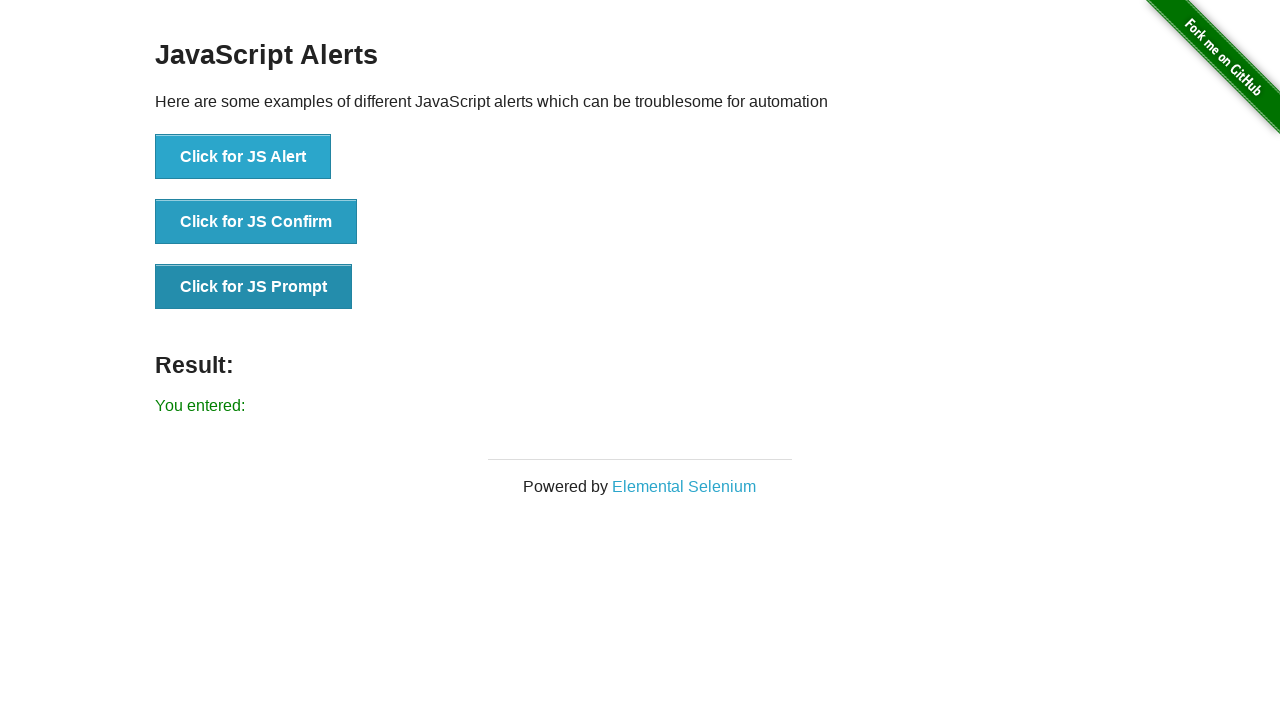

Clicked button again to trigger and handle prompt alert at (254, 287) on xpath=//*[@id="content"]/div/ul/li[3]/button
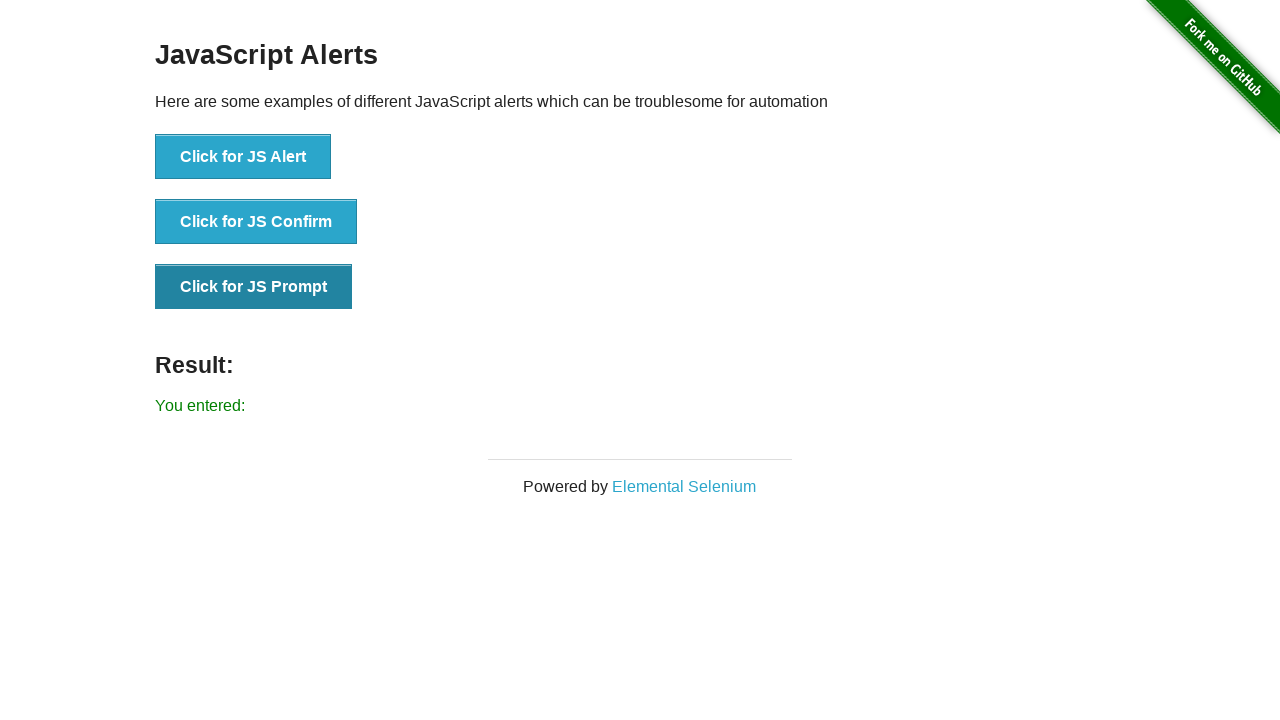

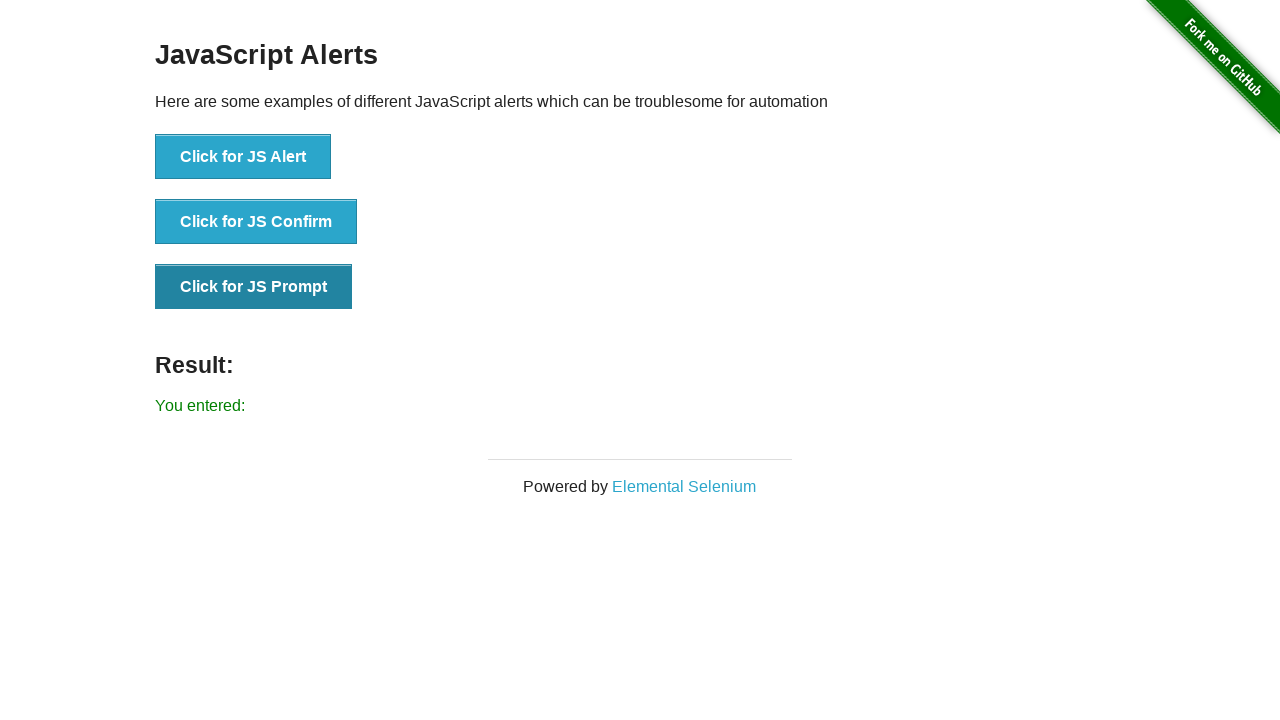